Tests opting out of A/B tests by adding the opt-out cookie before visiting the A/B test page, then navigating to verify the page shows "No A/B Test" heading.

Starting URL: http://the-internet.herokuapp.com

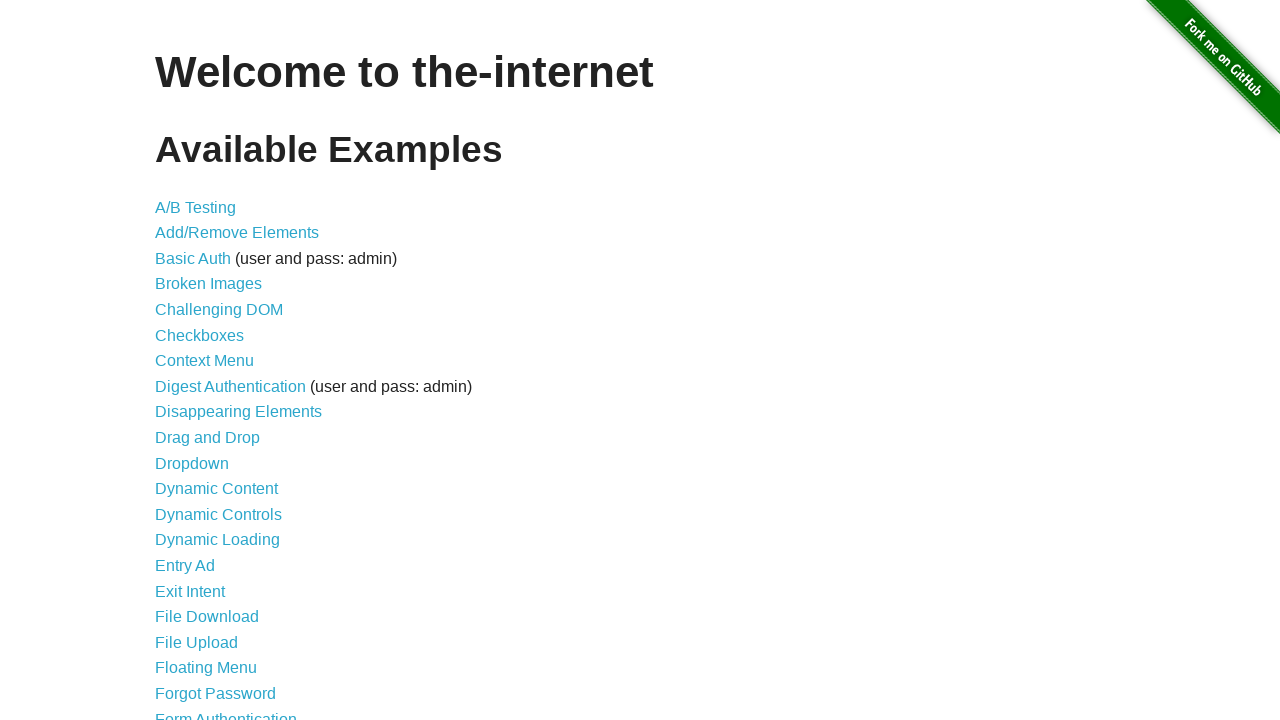

Added optimizelyOptOut cookie to opt out of A/B tests
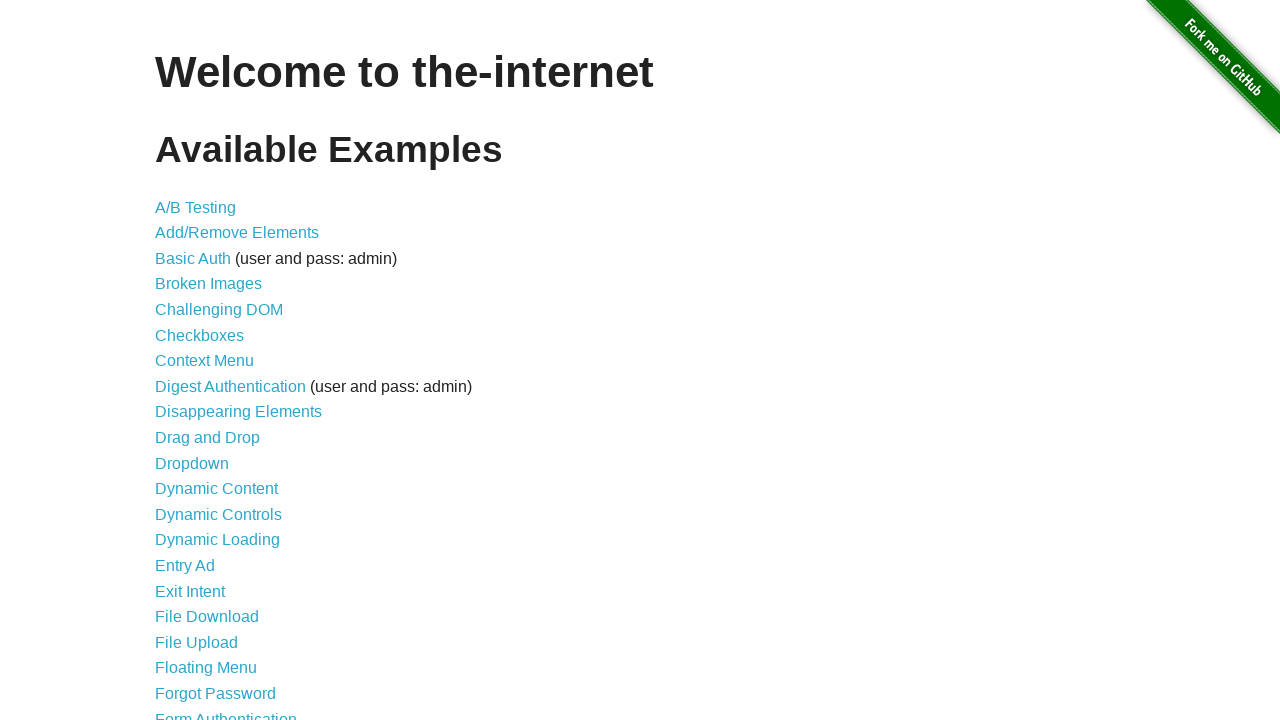

Navigated to A/B test page
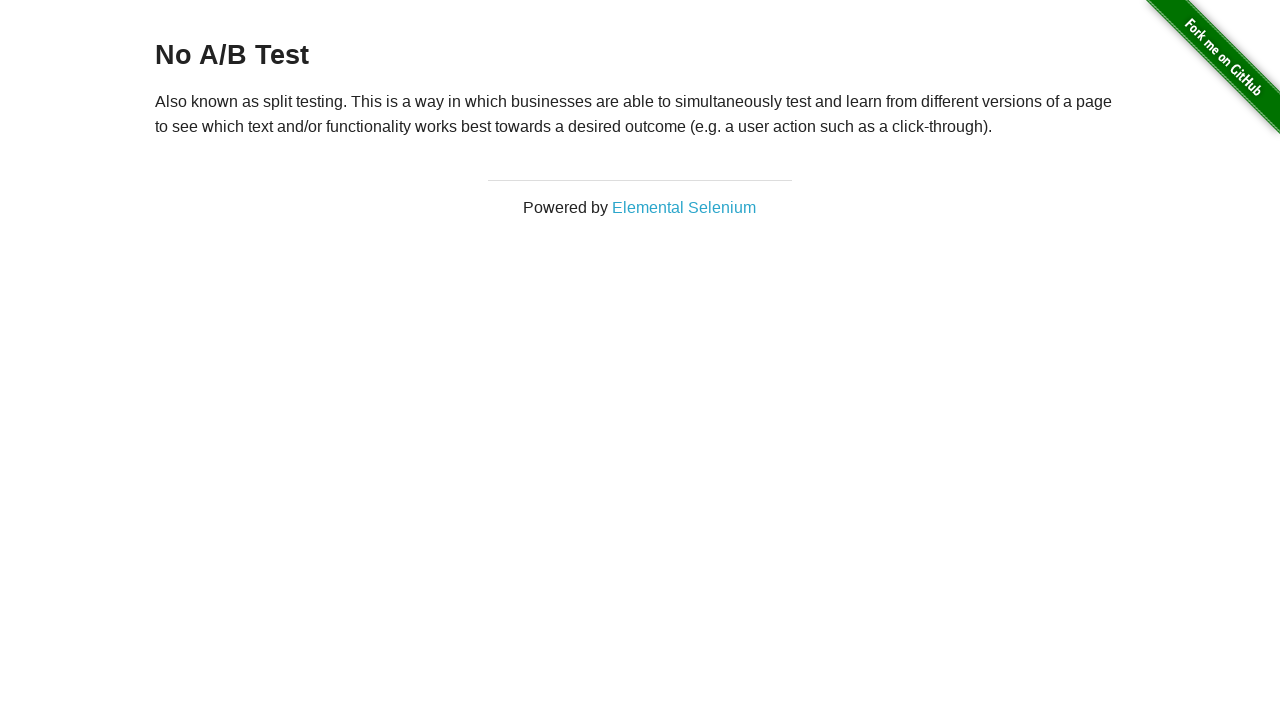

Located h3 heading element
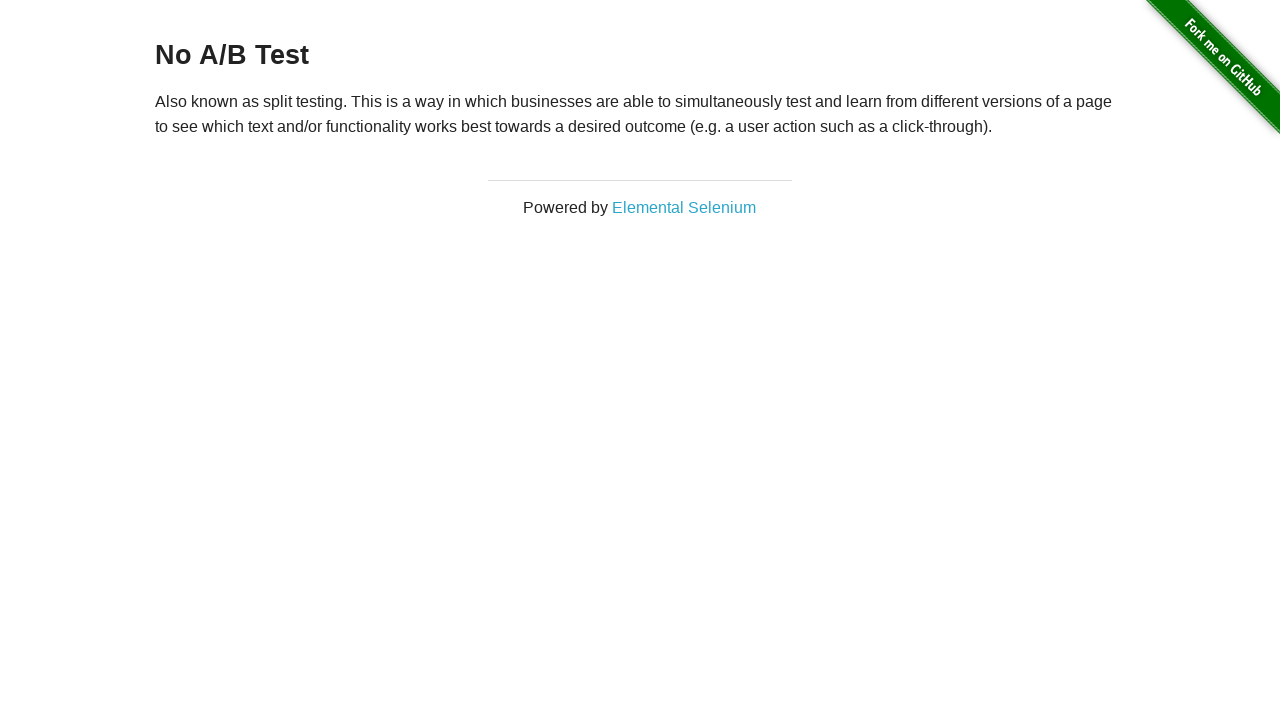

Verified heading starts with 'No A/B Test' - opt-out successful
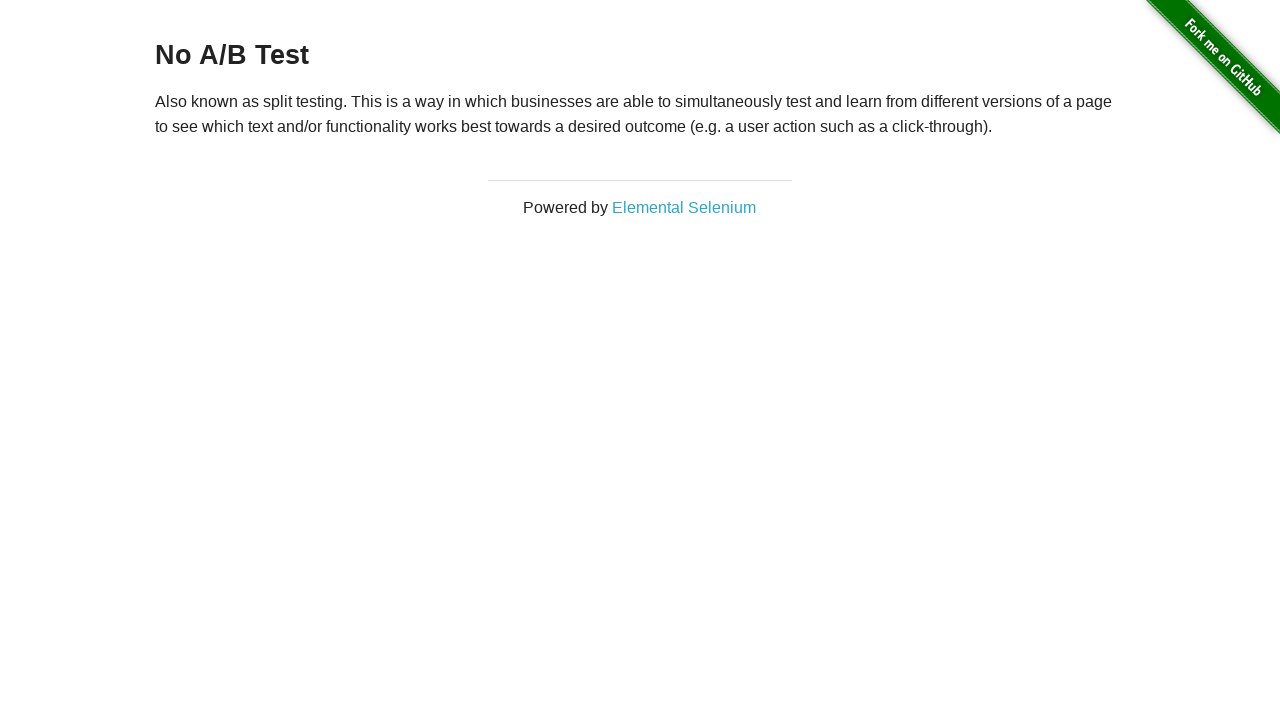

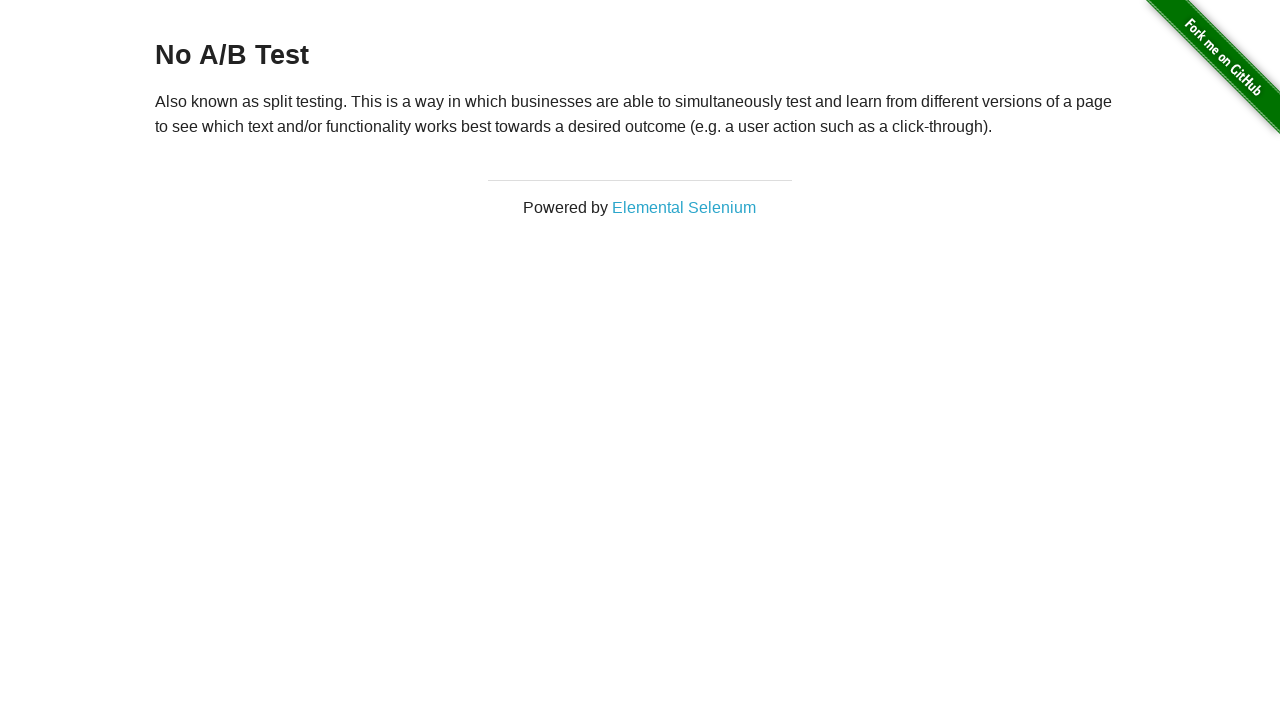